Navigates to a test page with frames and clicks on a centered element to open a scrollable modal dialog

Starting URL: https://applitools.github.io/demo/TestPages/FramesTestPage/

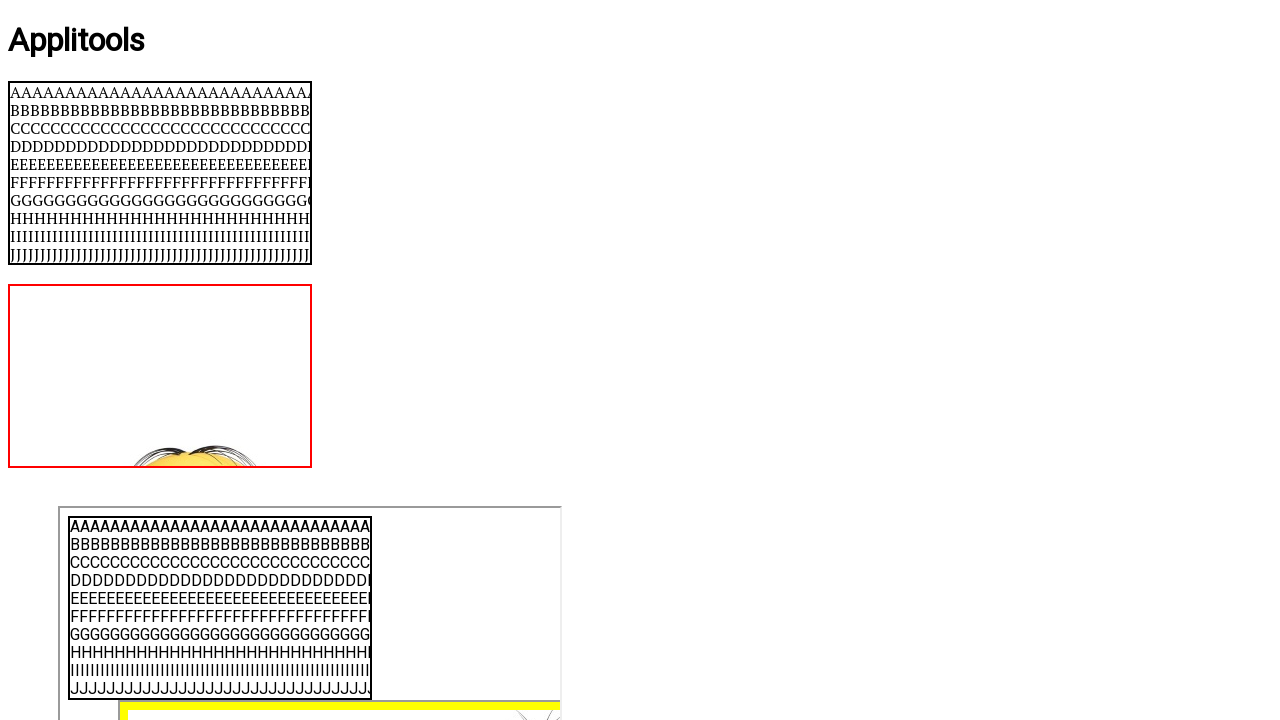

Clicked centered element to open scrollable modal dialog at (640, 361) on #centered
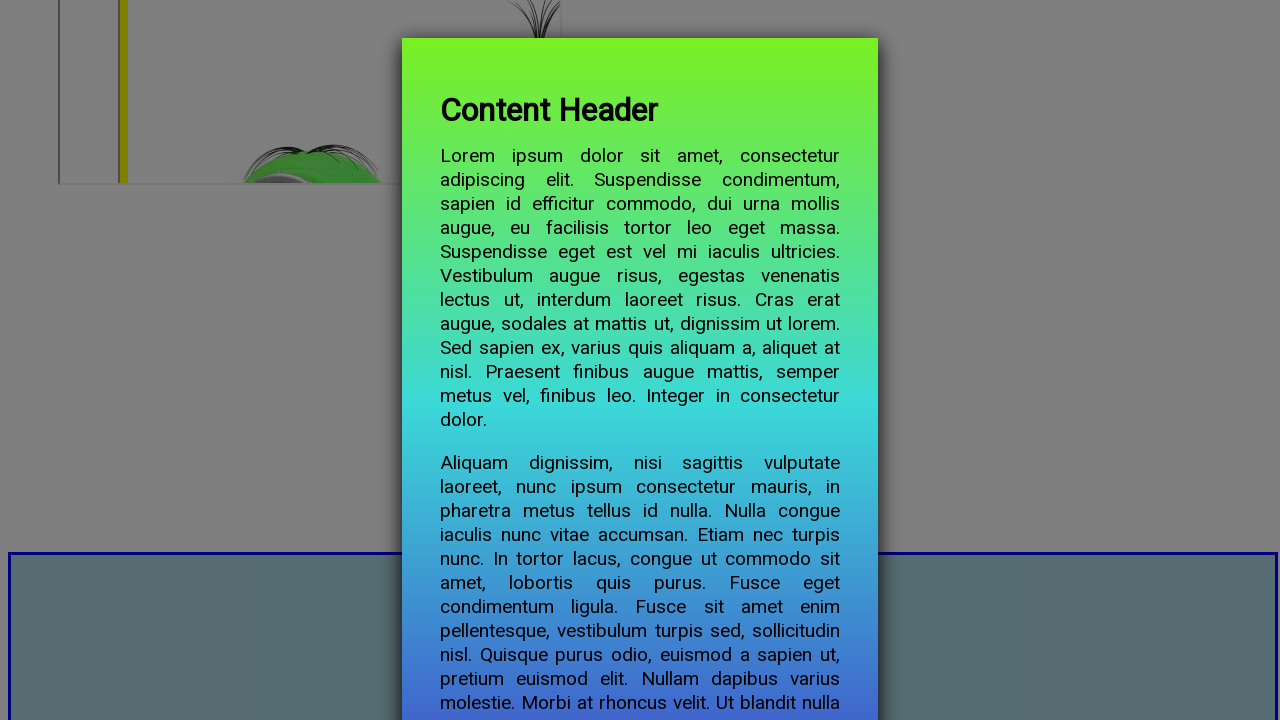

Modal content became visible
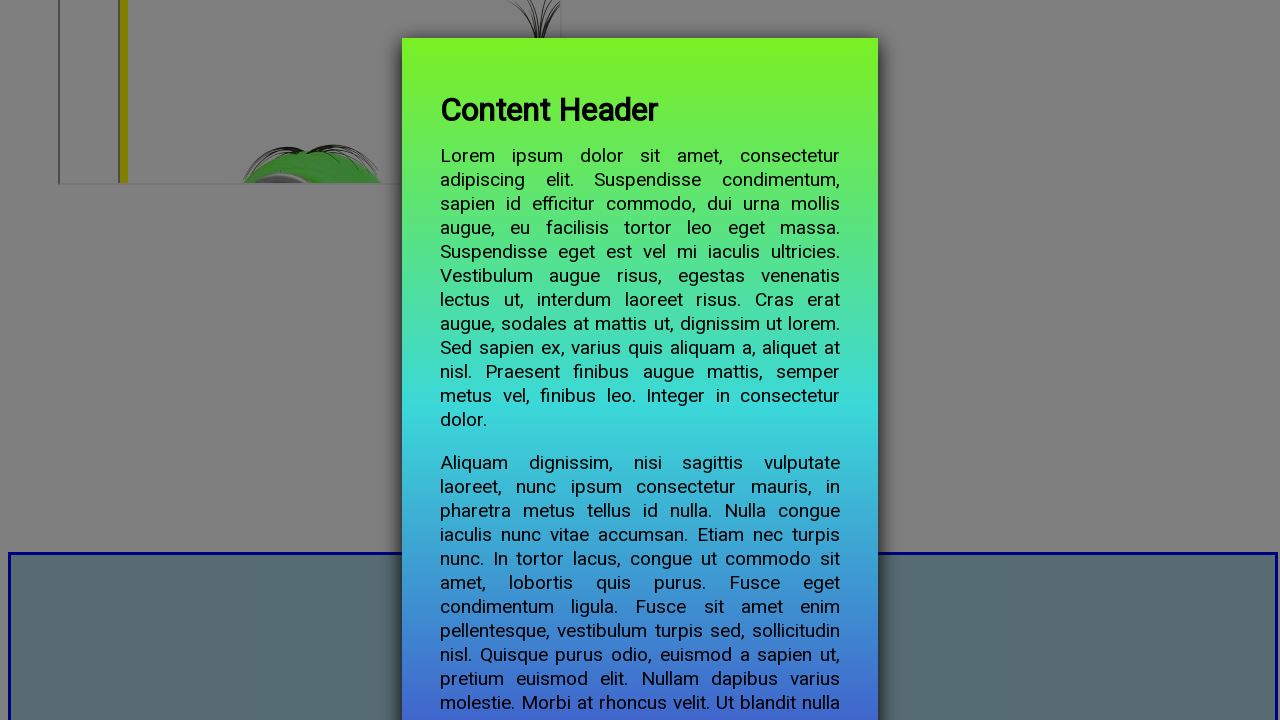

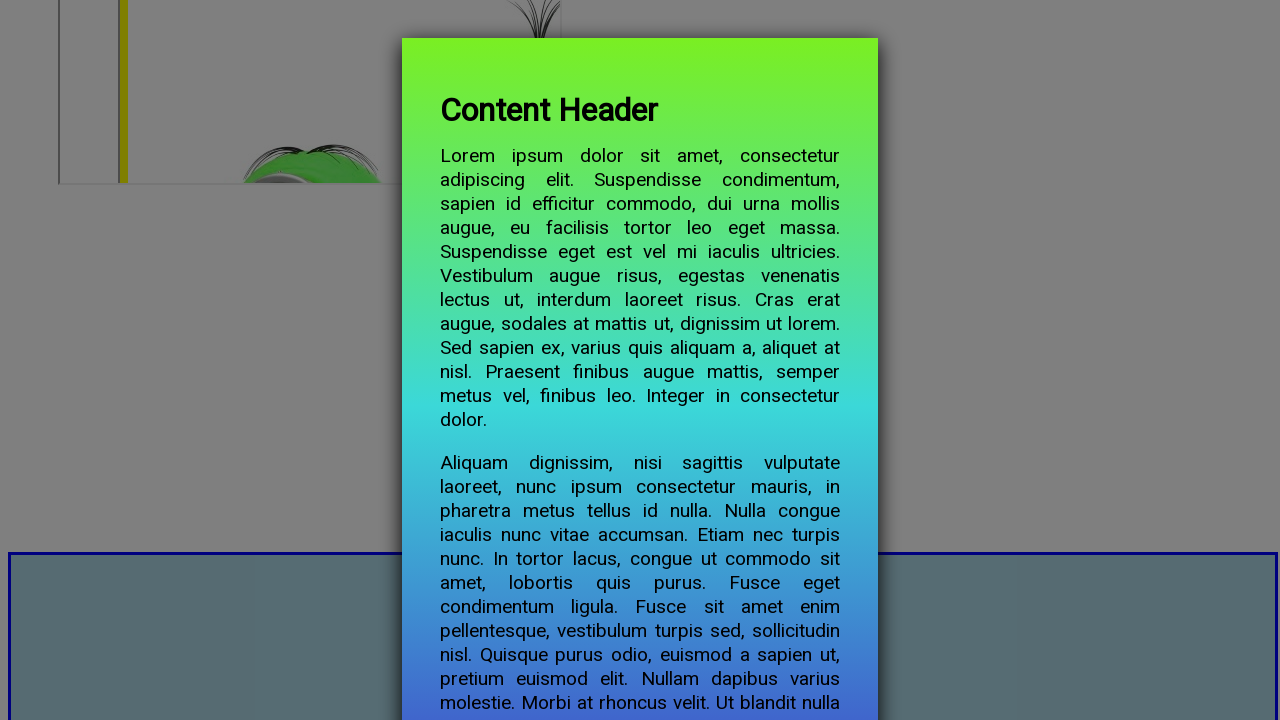